Tests login form validation by clicking the submit button without filling any fields and verifying the password required error message appears

Starting URL: https://seubarriga.wcaquino.me/login

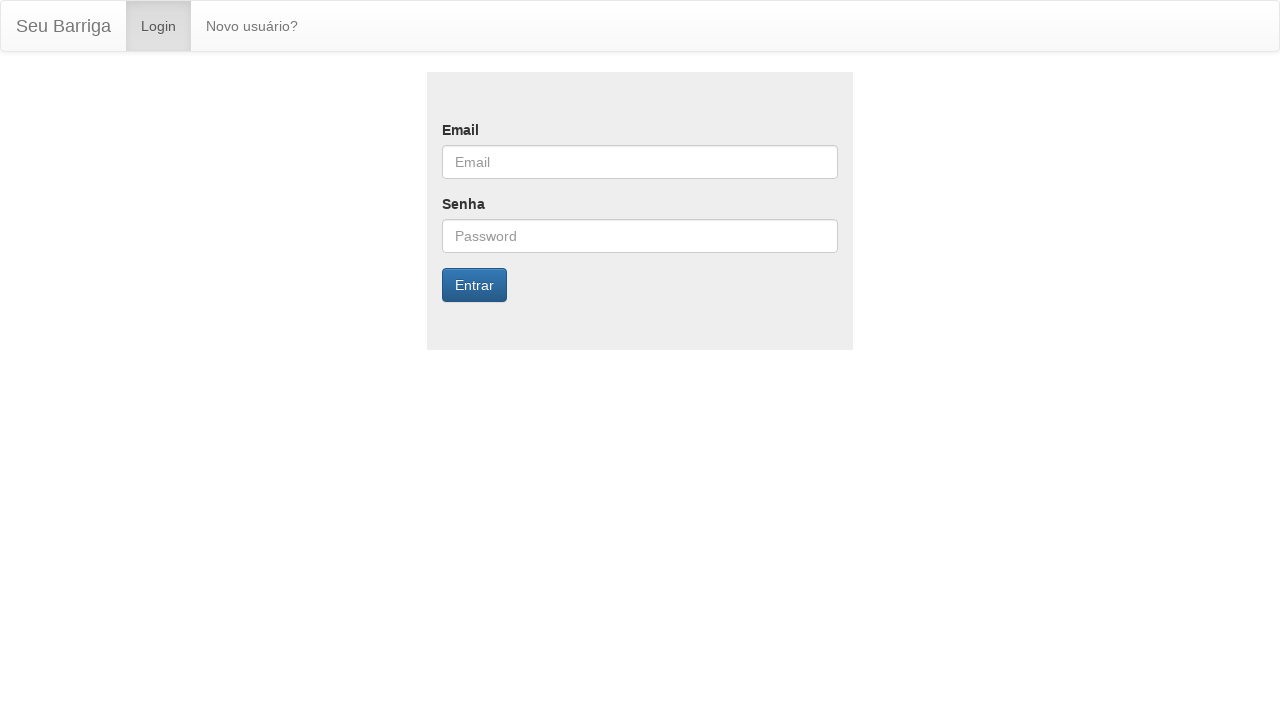

Navigated to login page
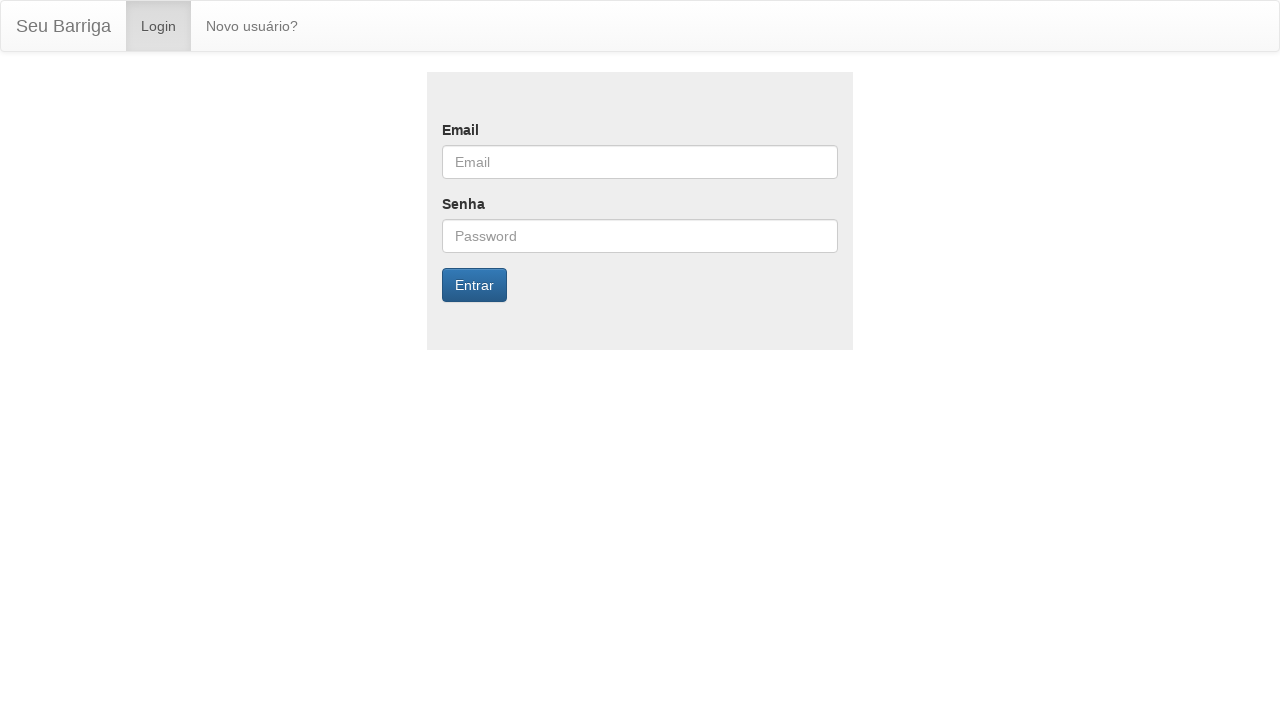

Clicked submit button without filling any fields at (474, 285) on xpath=//button[@class='btn btn-primary']
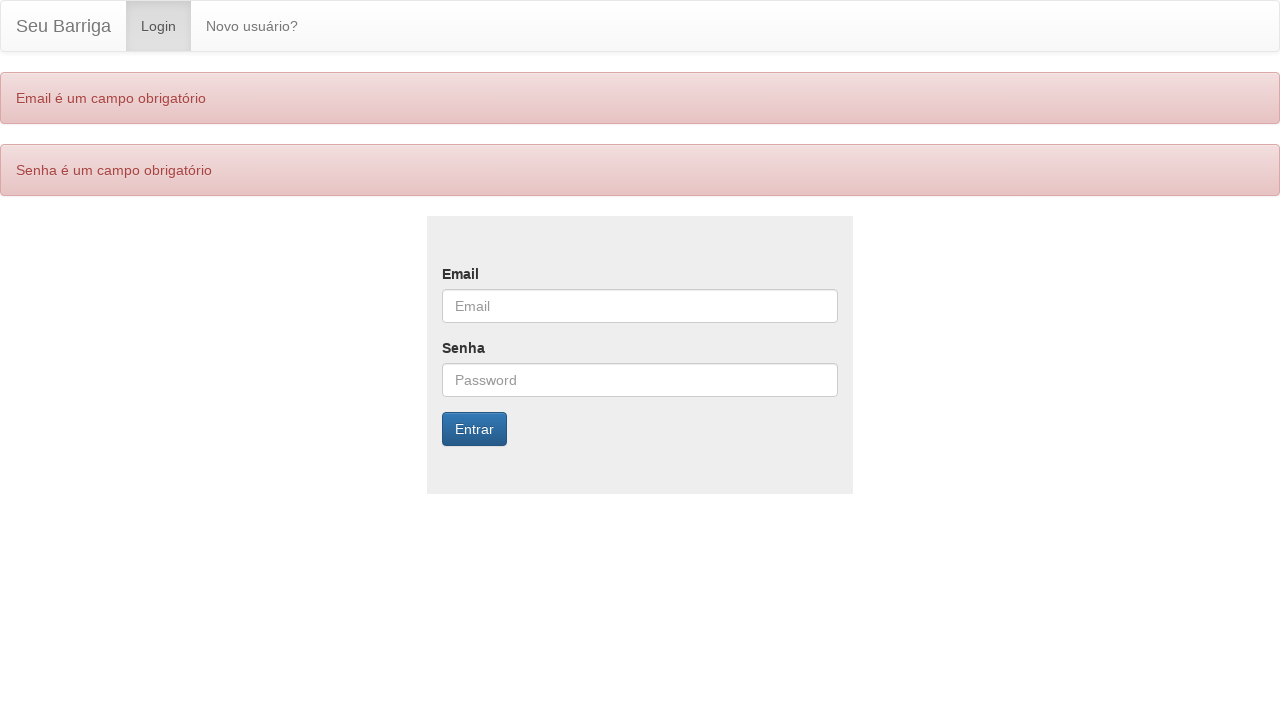

Password required error message appeared
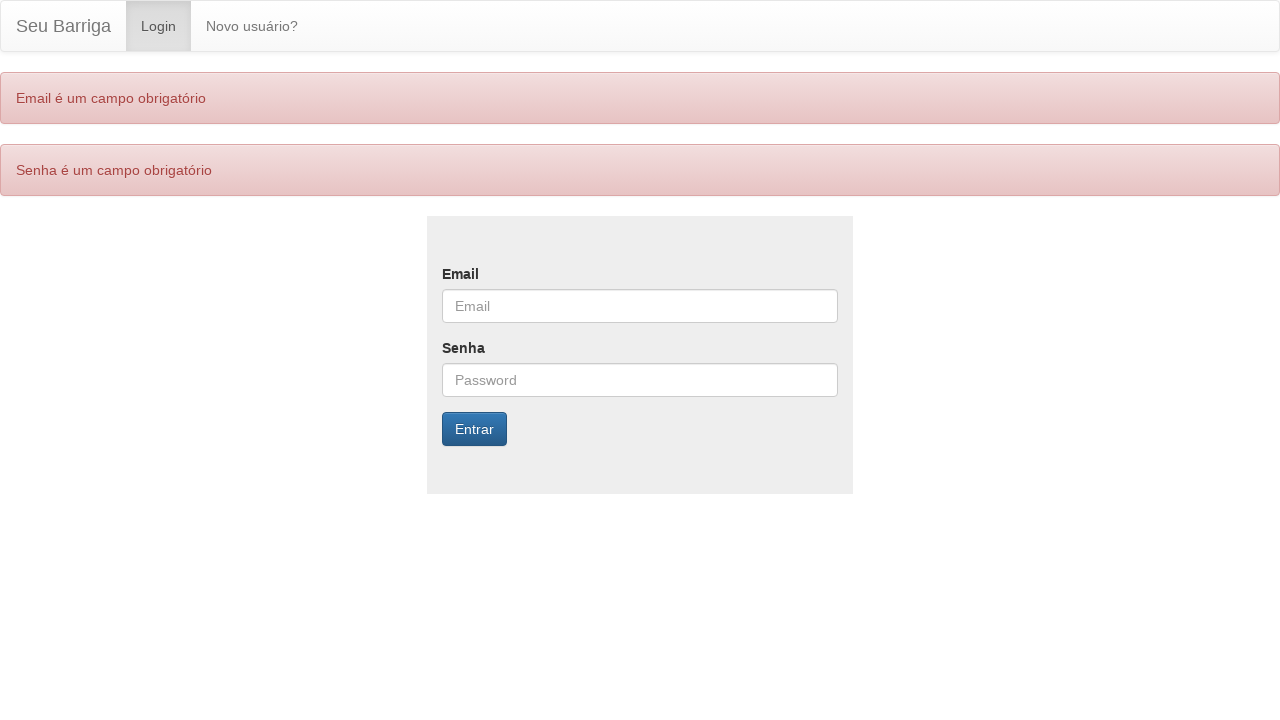

Verified error message text is 'Senha é um campo obrigatório'
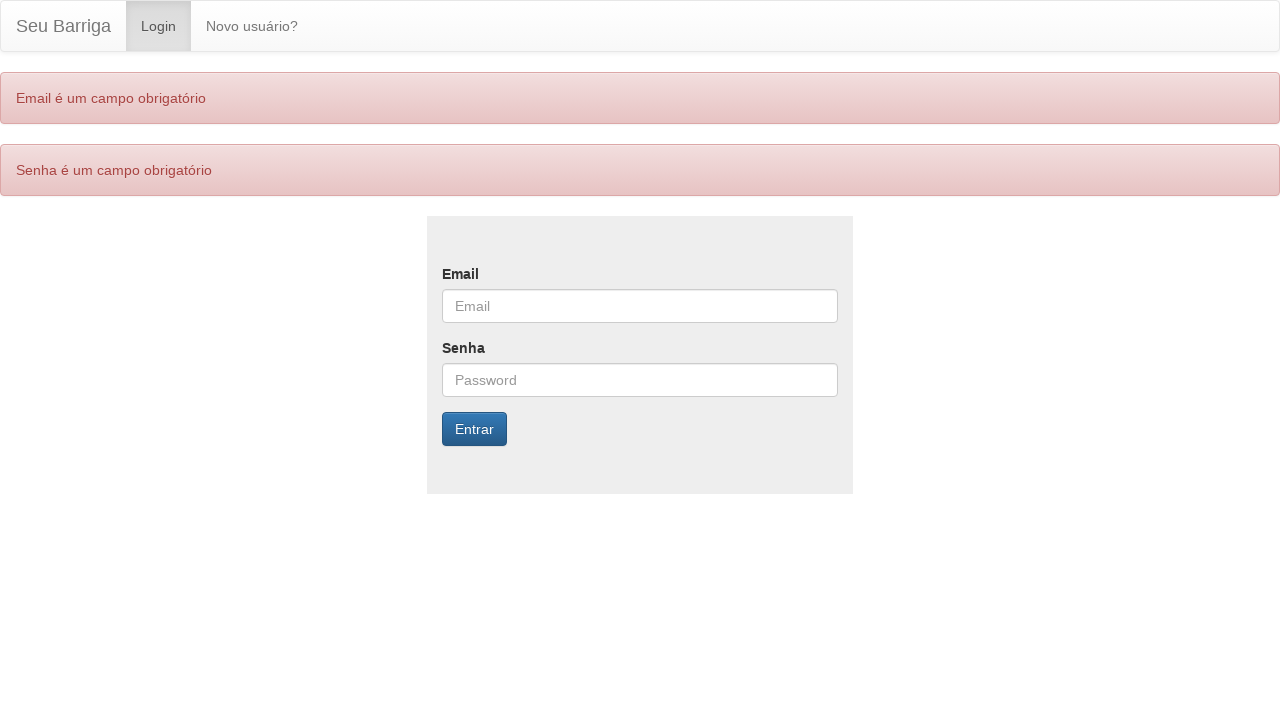

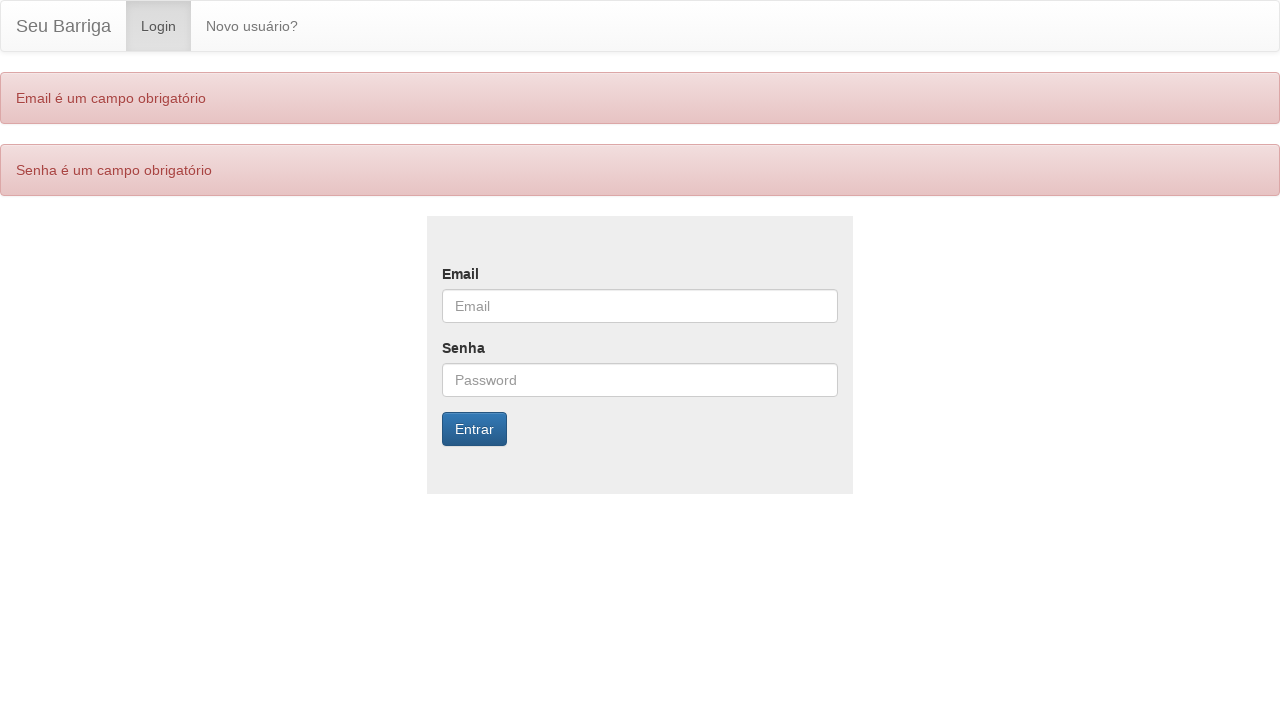